Tests clicking a link using partial link text matching by finding and clicking a link that contains "Go to" in its text

Starting URL: https://www.leafground.com/link.xhtml

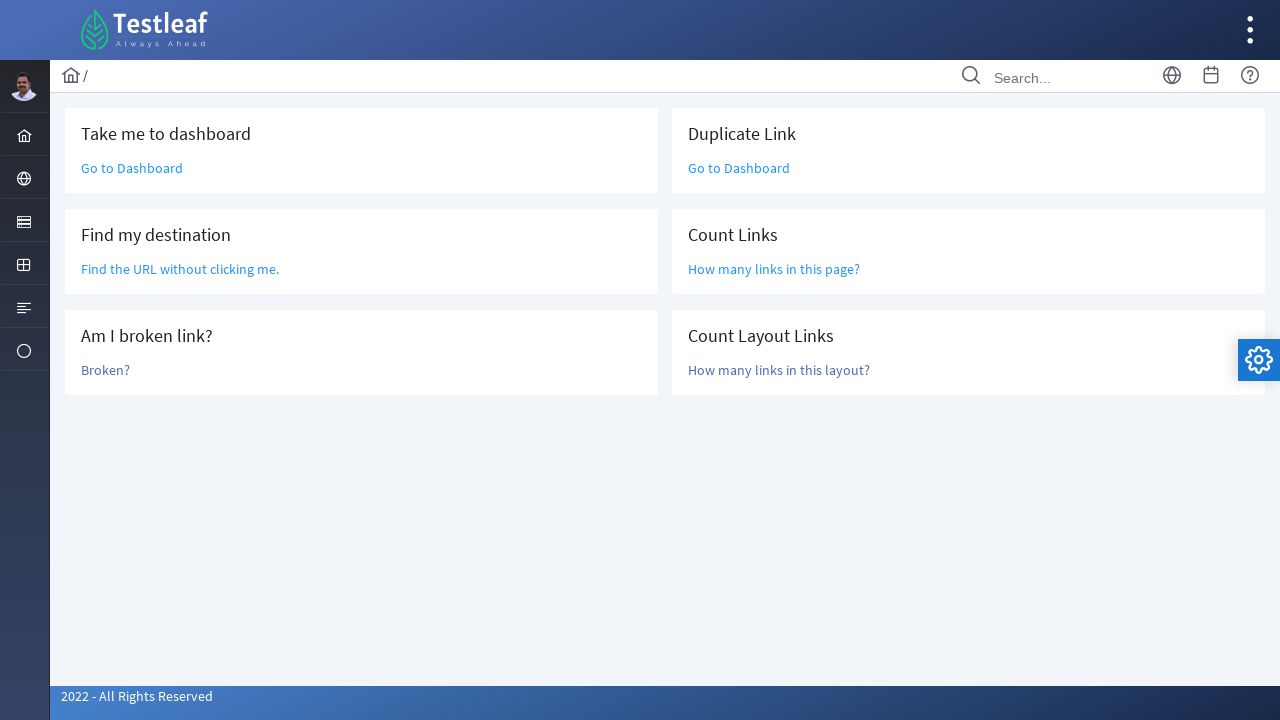

Navigated to https://www.leafground.com/link.xhtml
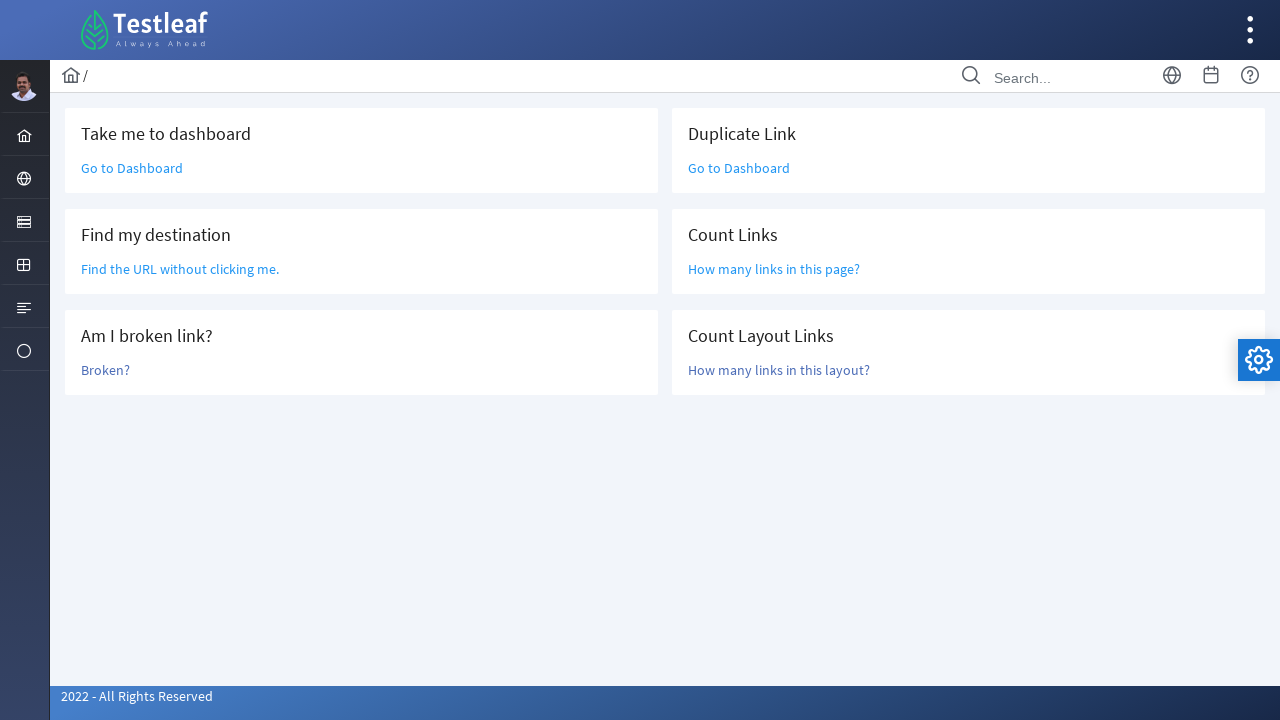

Clicked link containing partial text 'Go to' at (132, 168) on a:has-text('Go to')
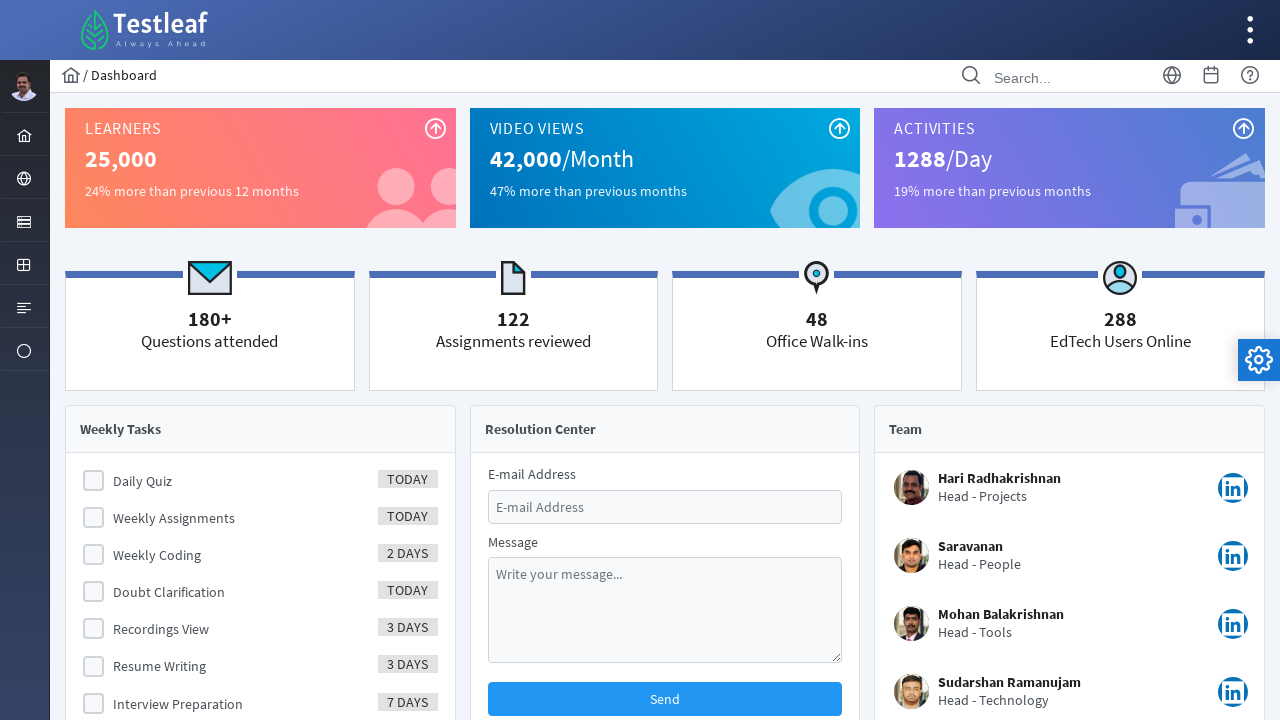

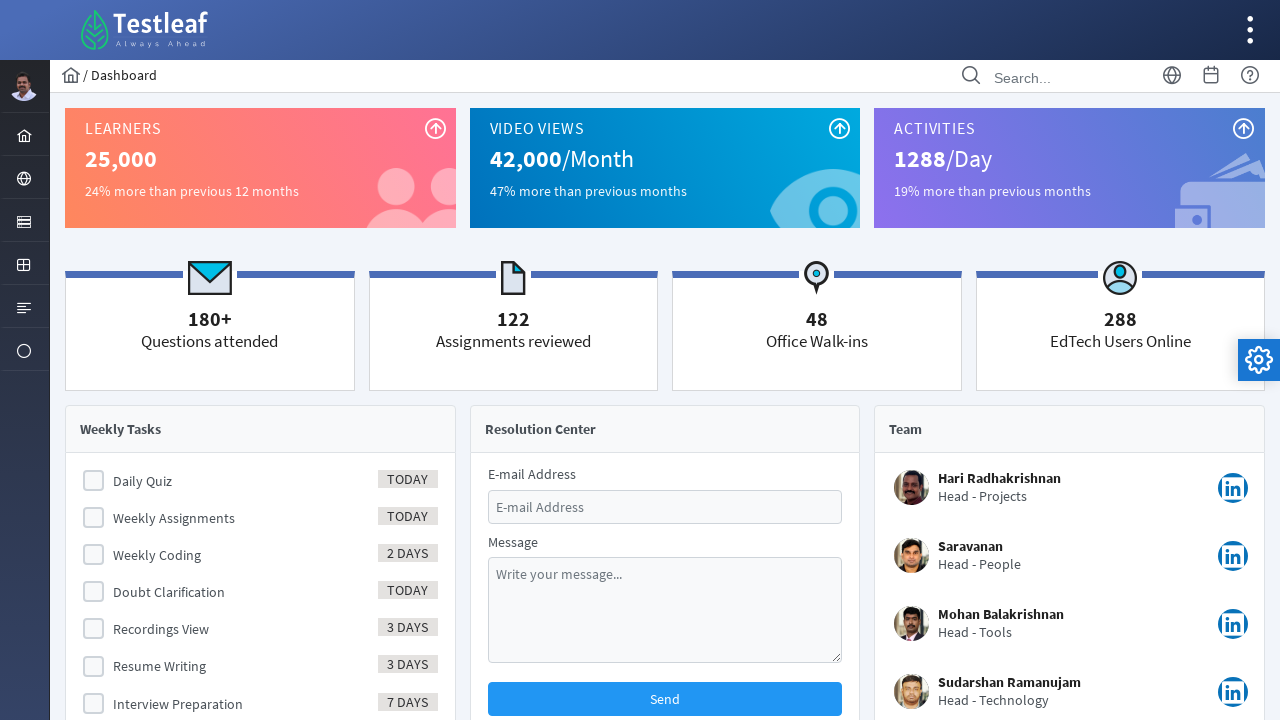